Tests calculator addition by entering 5 and 10, selecting sum operation, and verifying the result is 15

Starting URL: https://calculatorhtml.onrender.com/

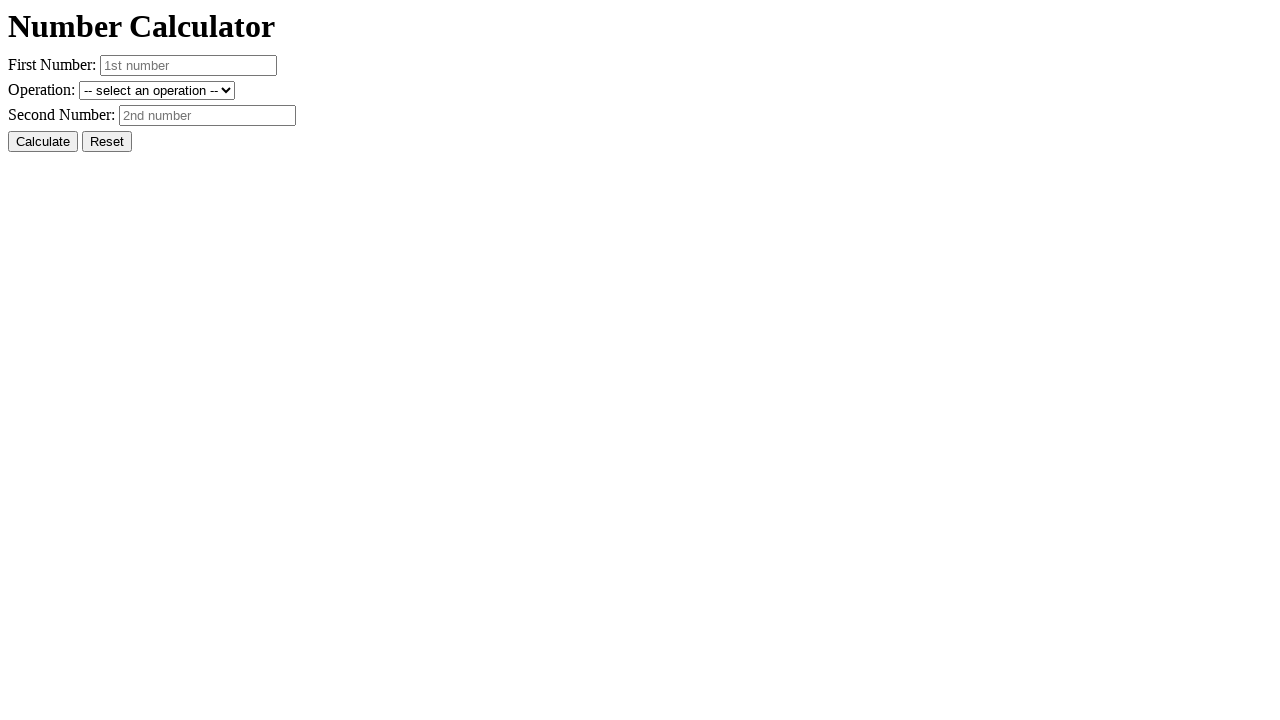

Clicked reset button to clear previous state at (107, 142) on #resetButton
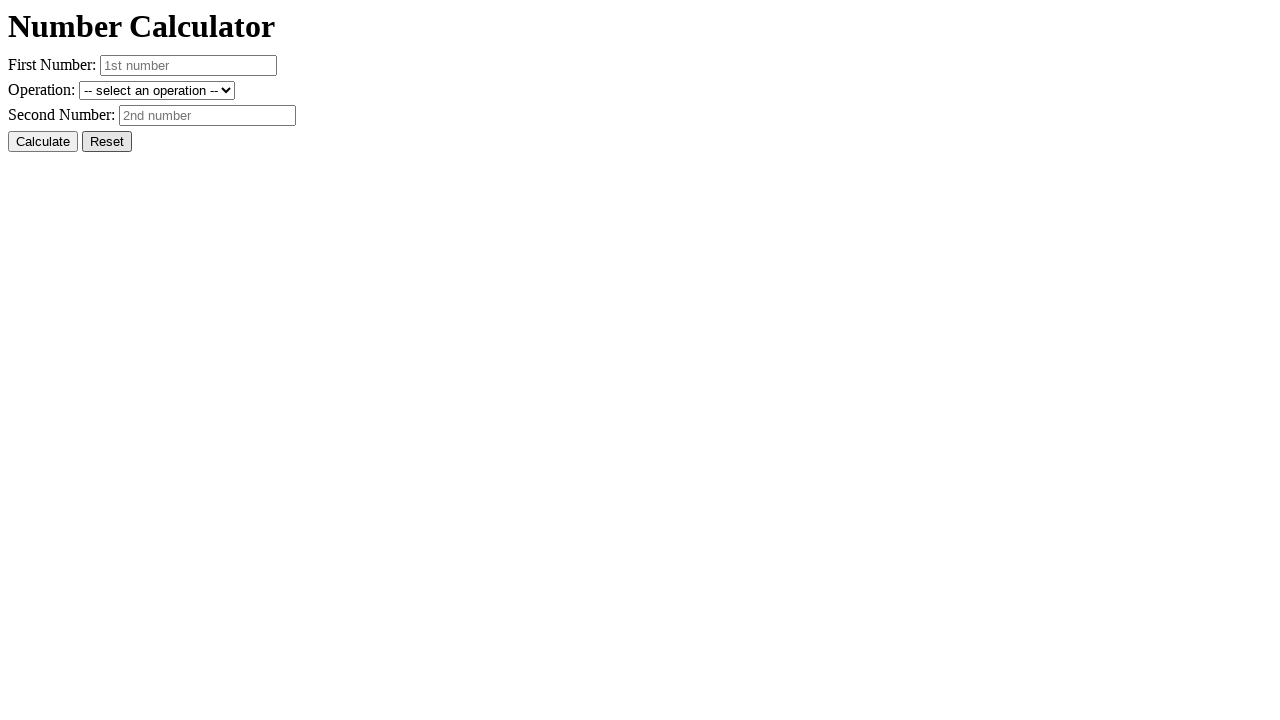

Entered first number '5' in number1 field on #number1
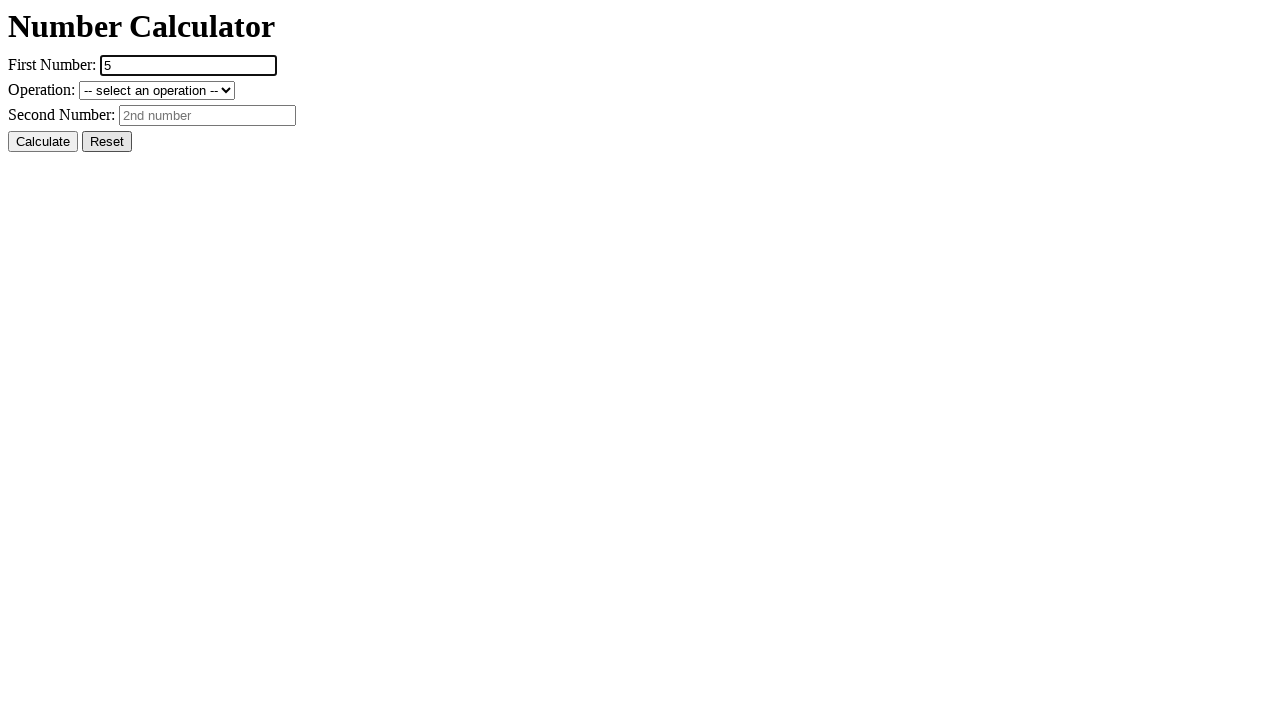

Entered second number '10' in number2 field on #number2
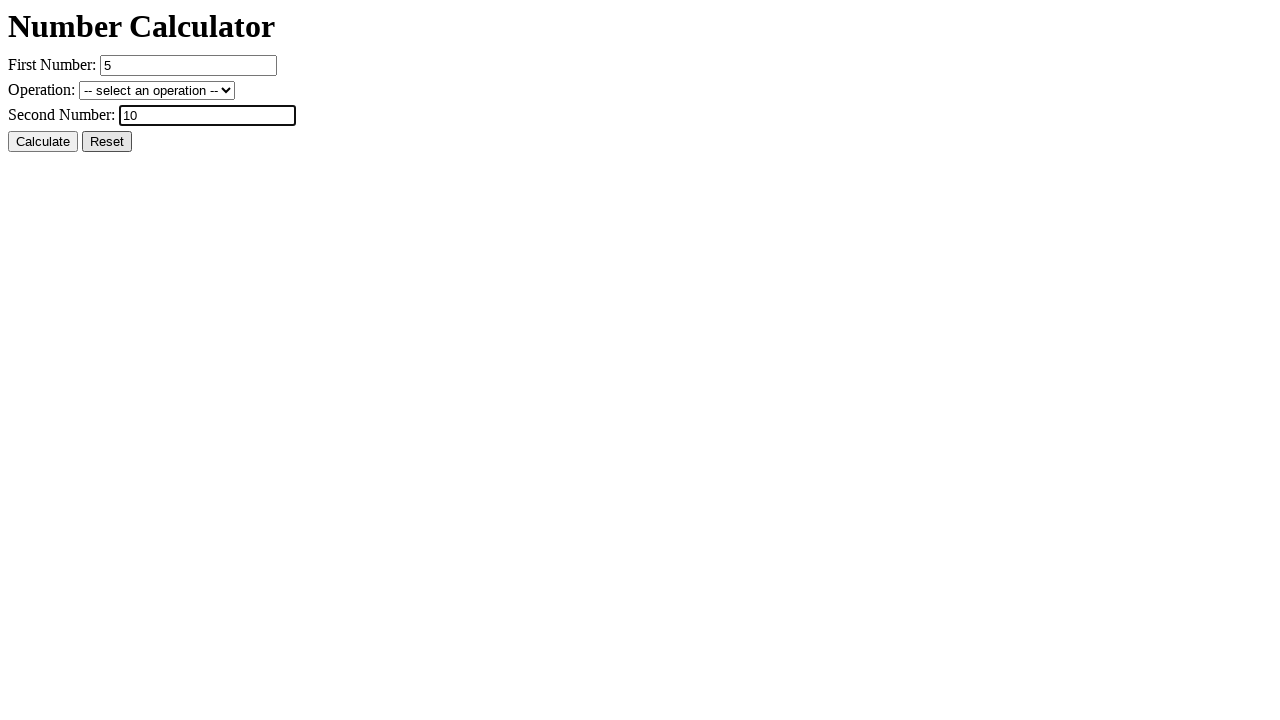

Selected addition operation '+ (sum)' from operation dropdown on #operation
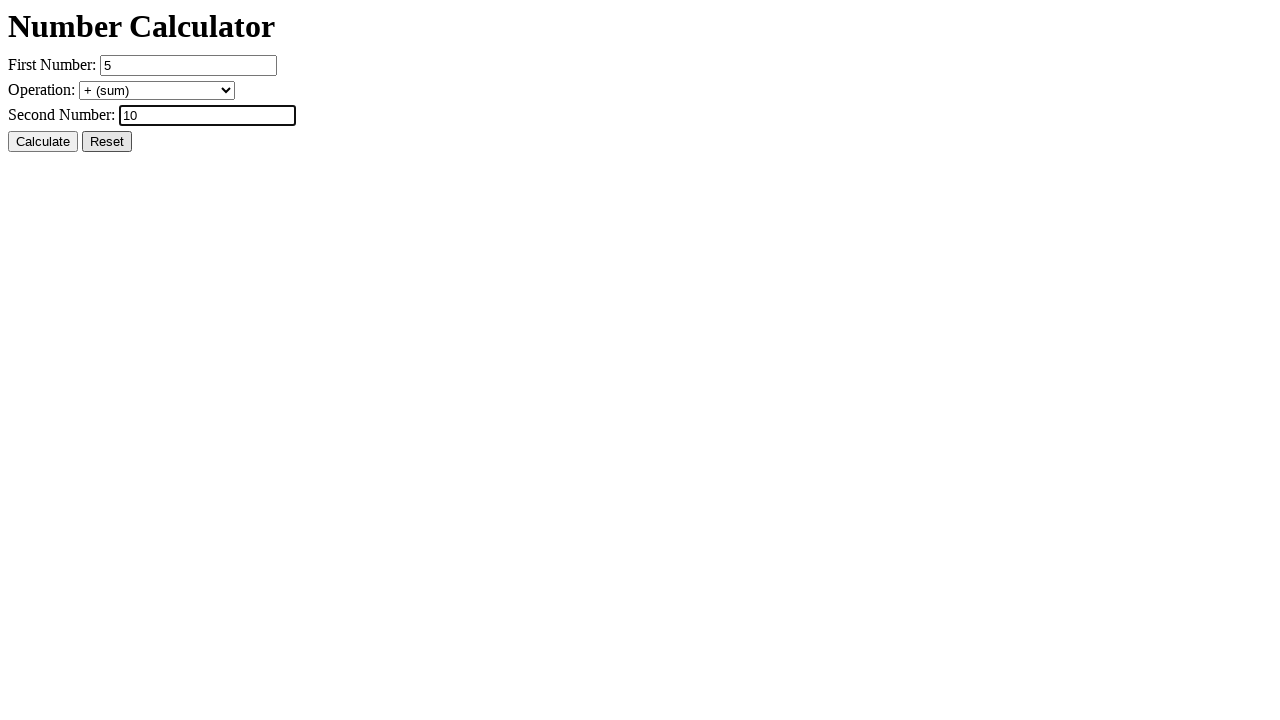

Clicked calculate button to perform addition at (43, 142) on #calcButton
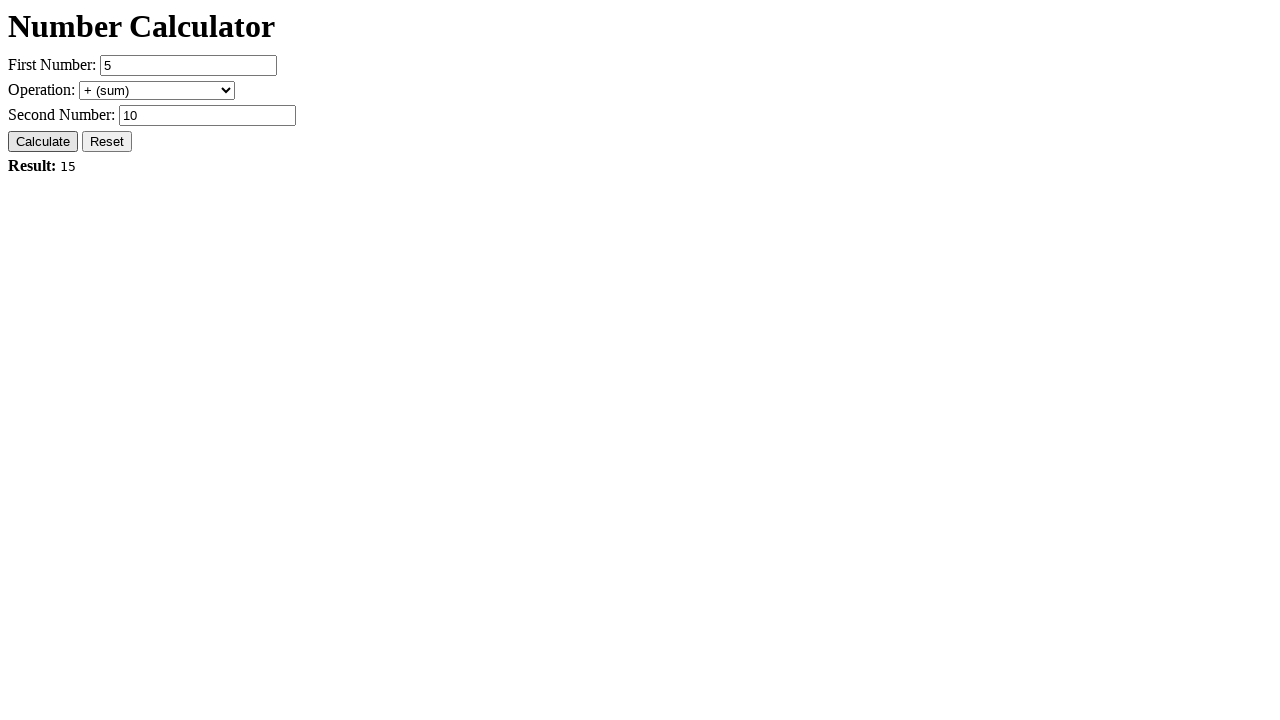

Verified result displays 'Result: 15' confirming 5 + 10 = 15
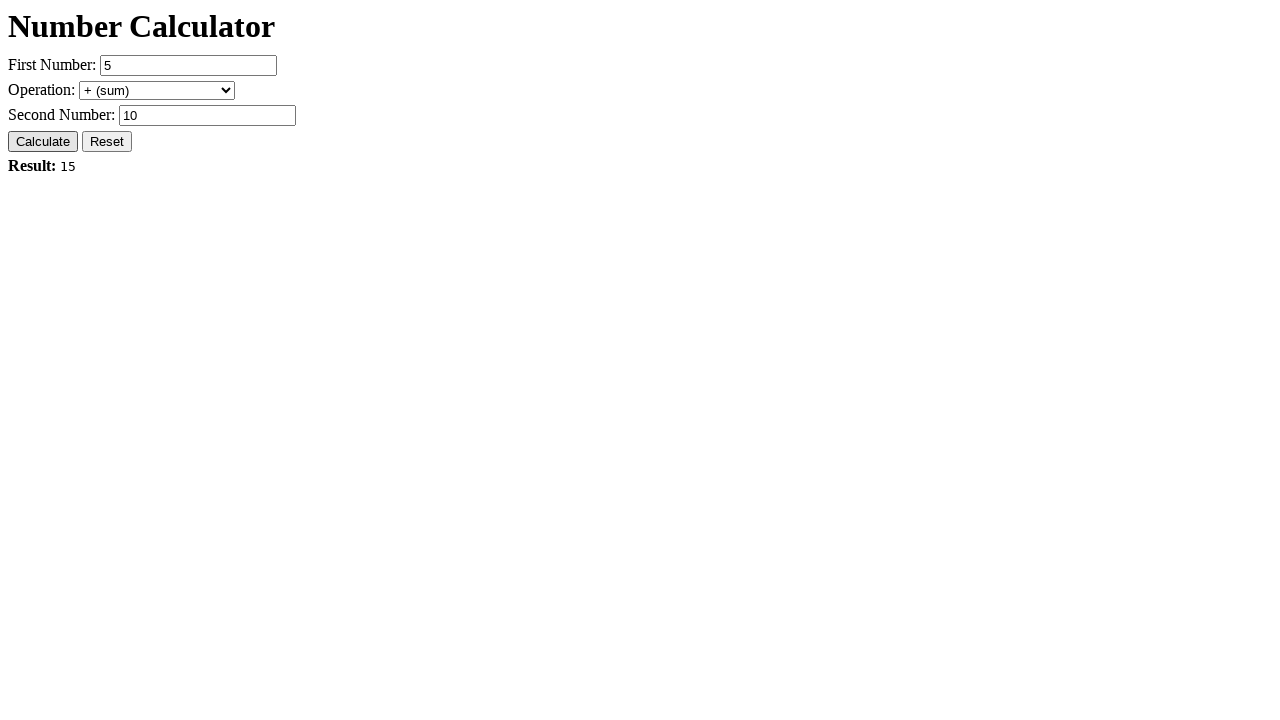

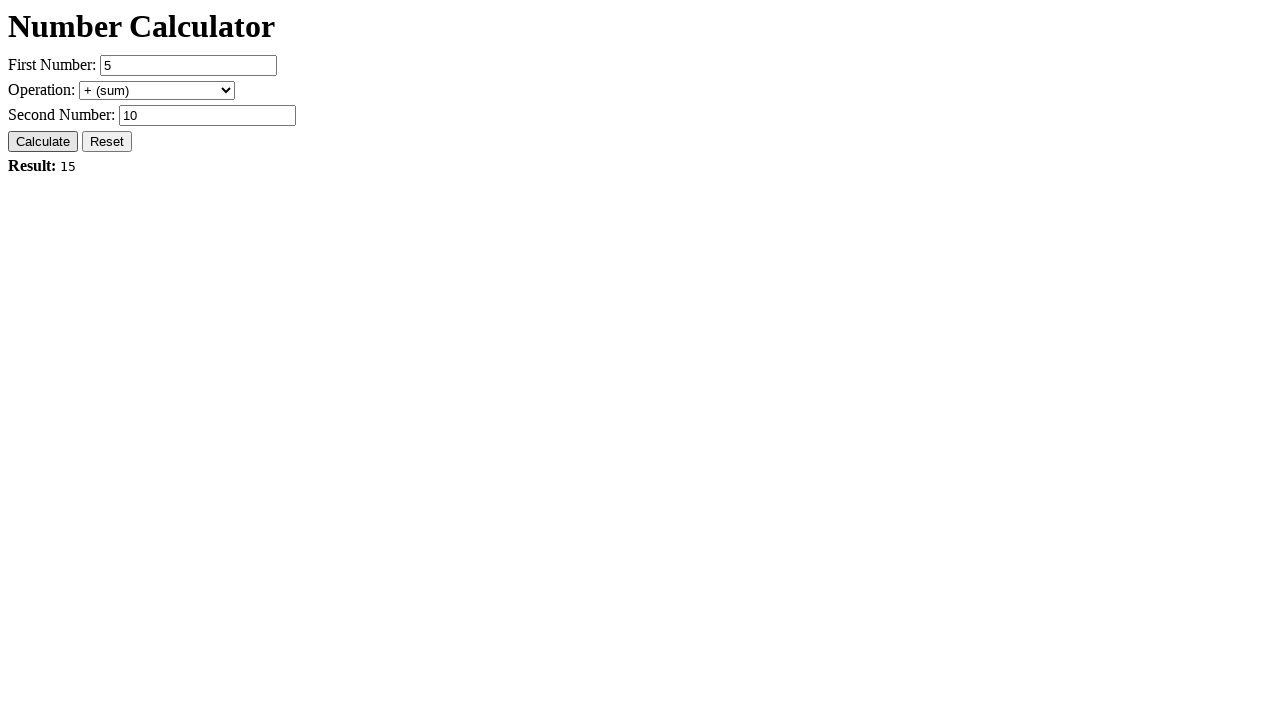